Navigates to BestDori event tracker for CN server and clicks through navigation elements

Starting URL: https://bestdori.com/tool/eventtracker/cn/t100

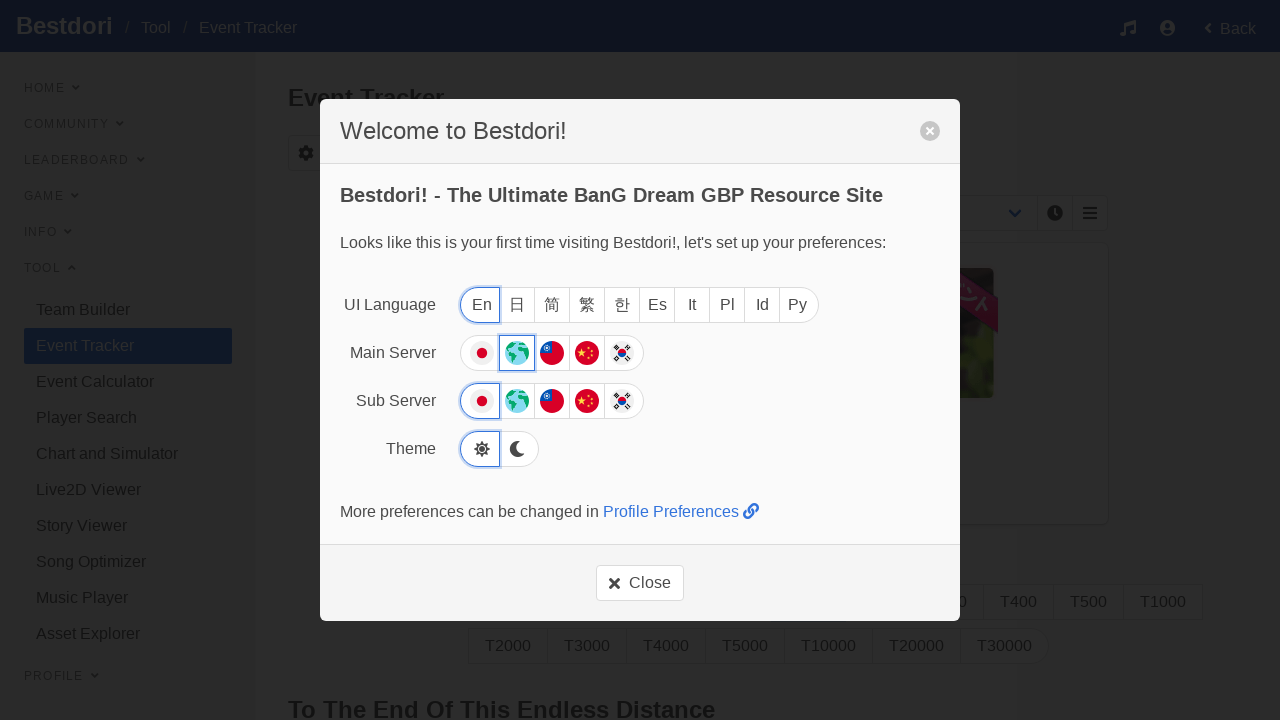

Clicked first navigation element on BestDori CN event tracker at (650, 583) on xpath=/html/body/div/div[3]/div[2]/div[3]/a/span[2]
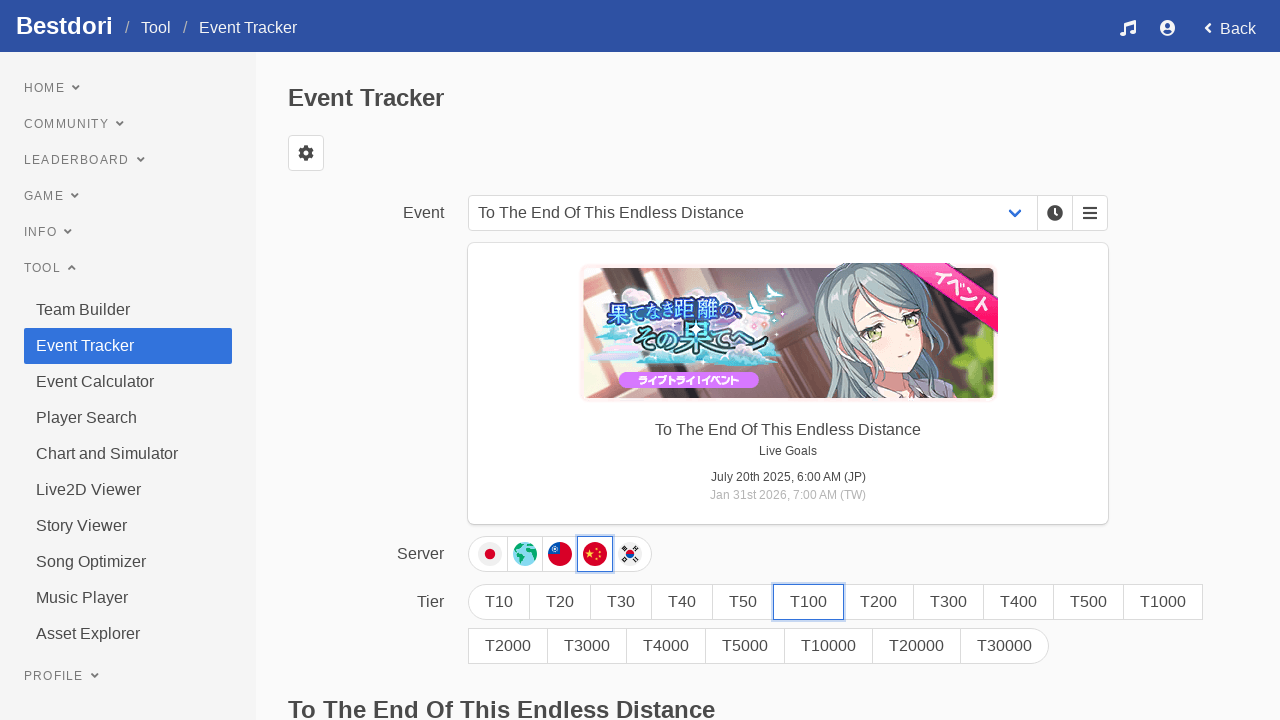

Clicked second navigation element at (306, 153) on xpath=//*[@id="app"]/div[4]/div[2]/div[1]/div[2]/a
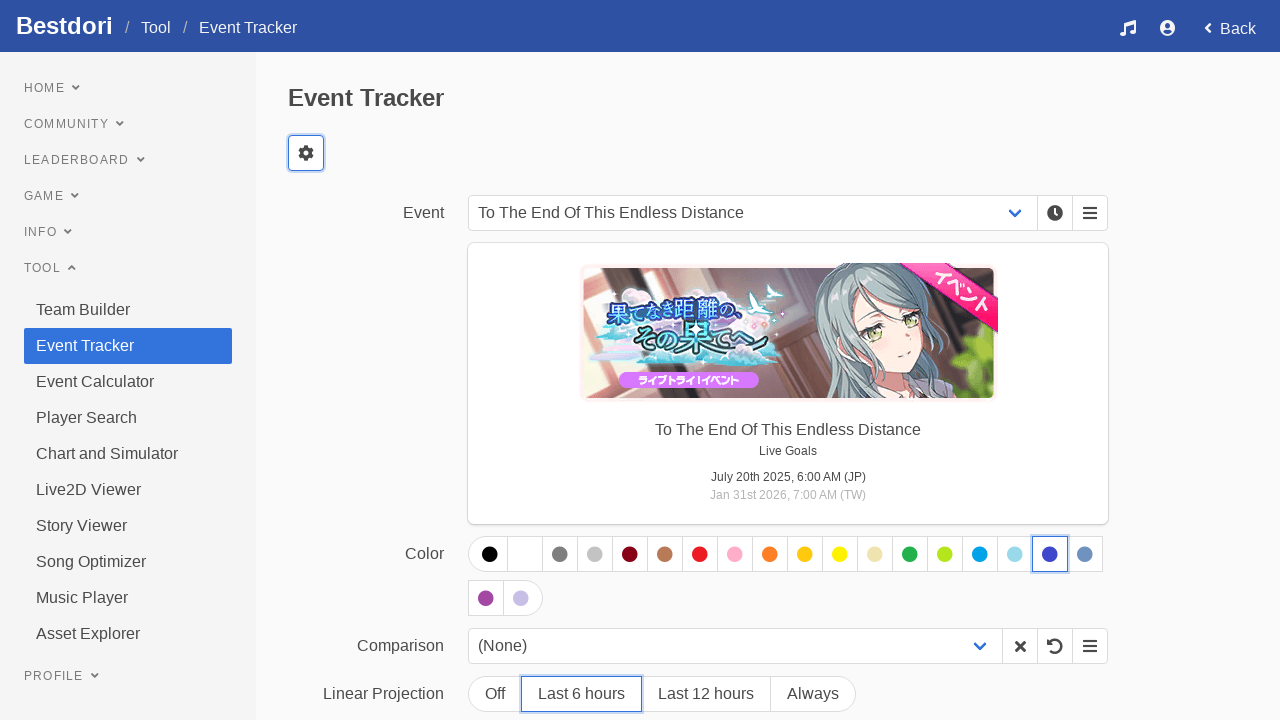

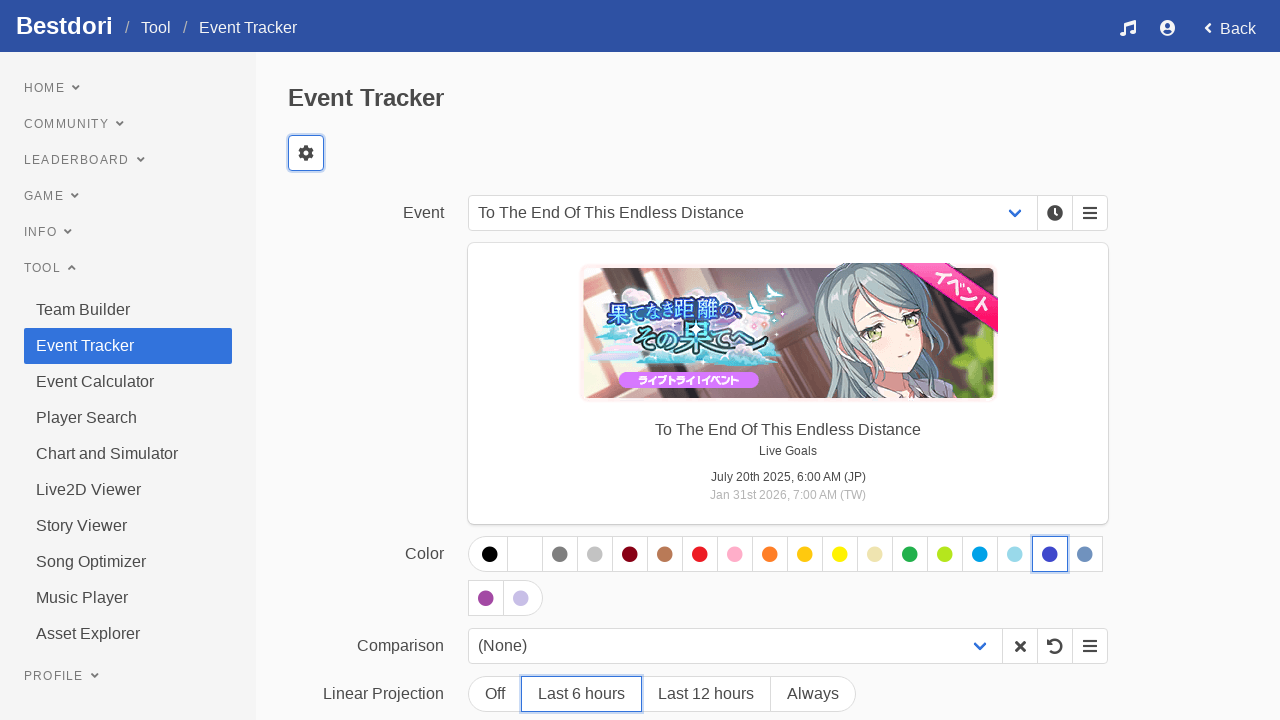